Tests mouse hover functionality by scrolling to and hovering over an element, then clicking on a link that appears on hover

Starting URL: https://rahulshettyacademy.com/AutomationPractice/

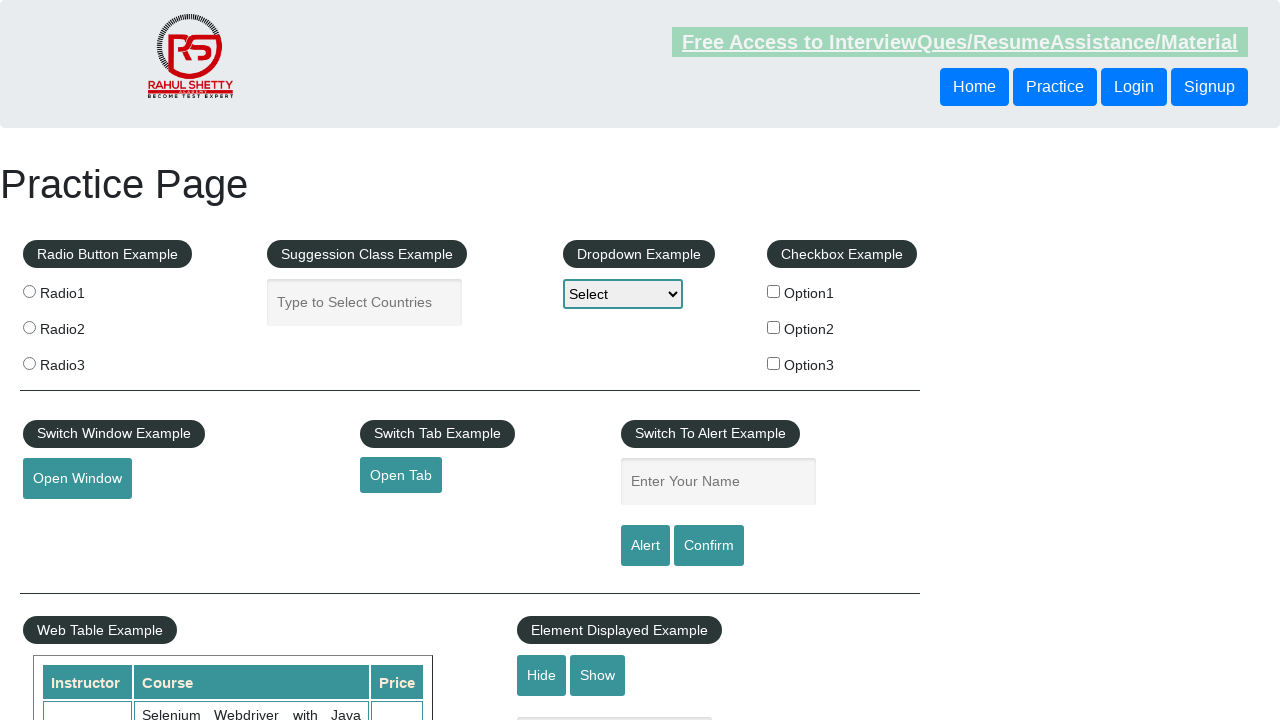

Scrolled to mouse hover element
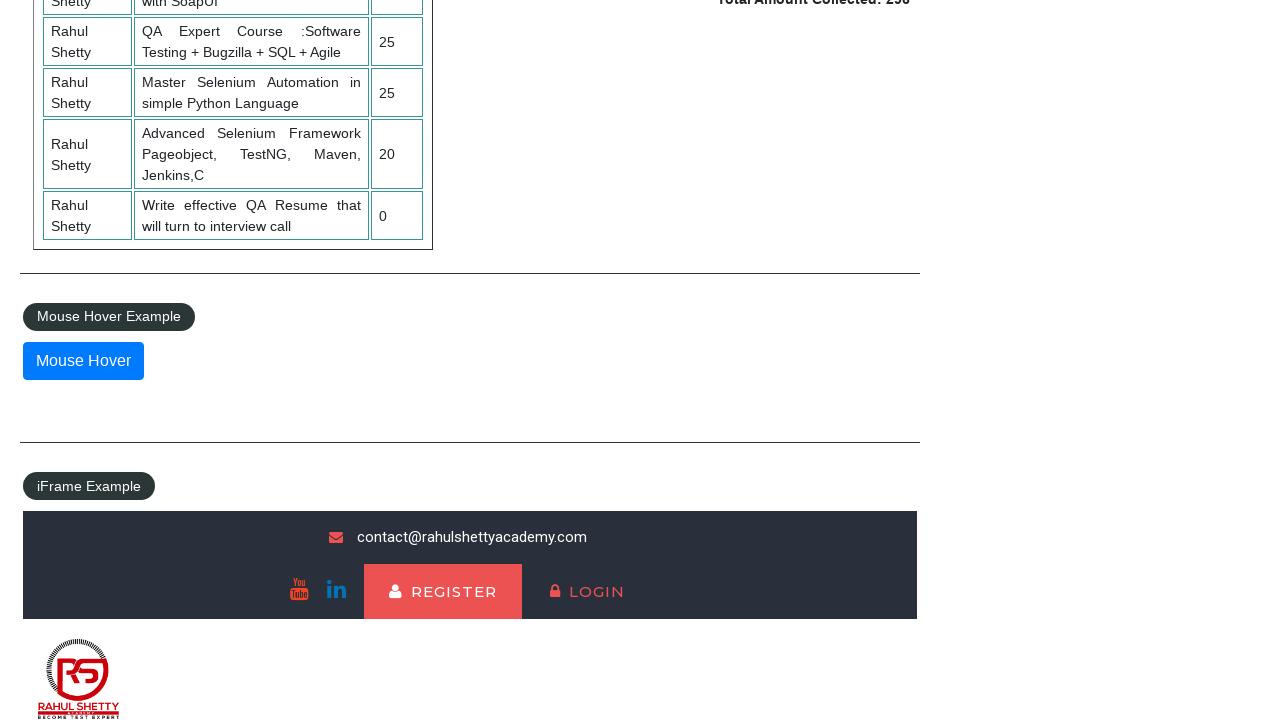

Hovered over mouse hover element to reveal dropdown menu at (83, 361) on #mousehover
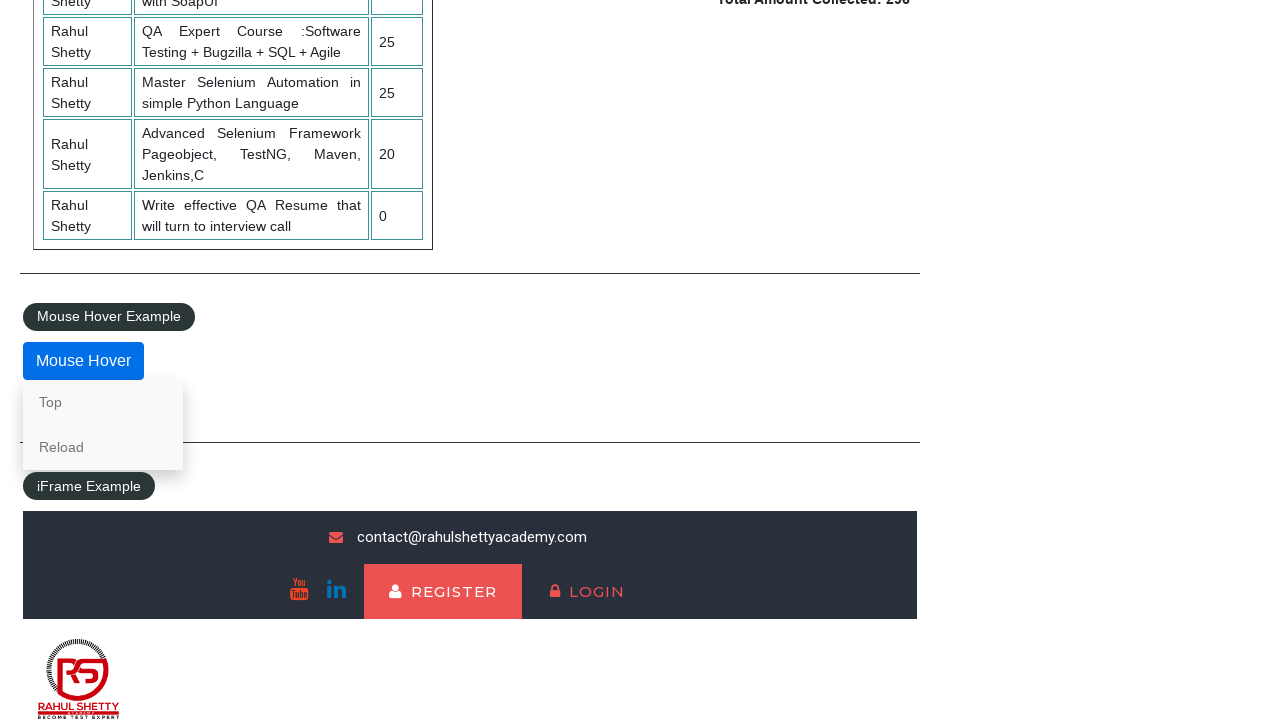

Clicked on 'Top' link from hover dropdown at (103, 402) on text=Top
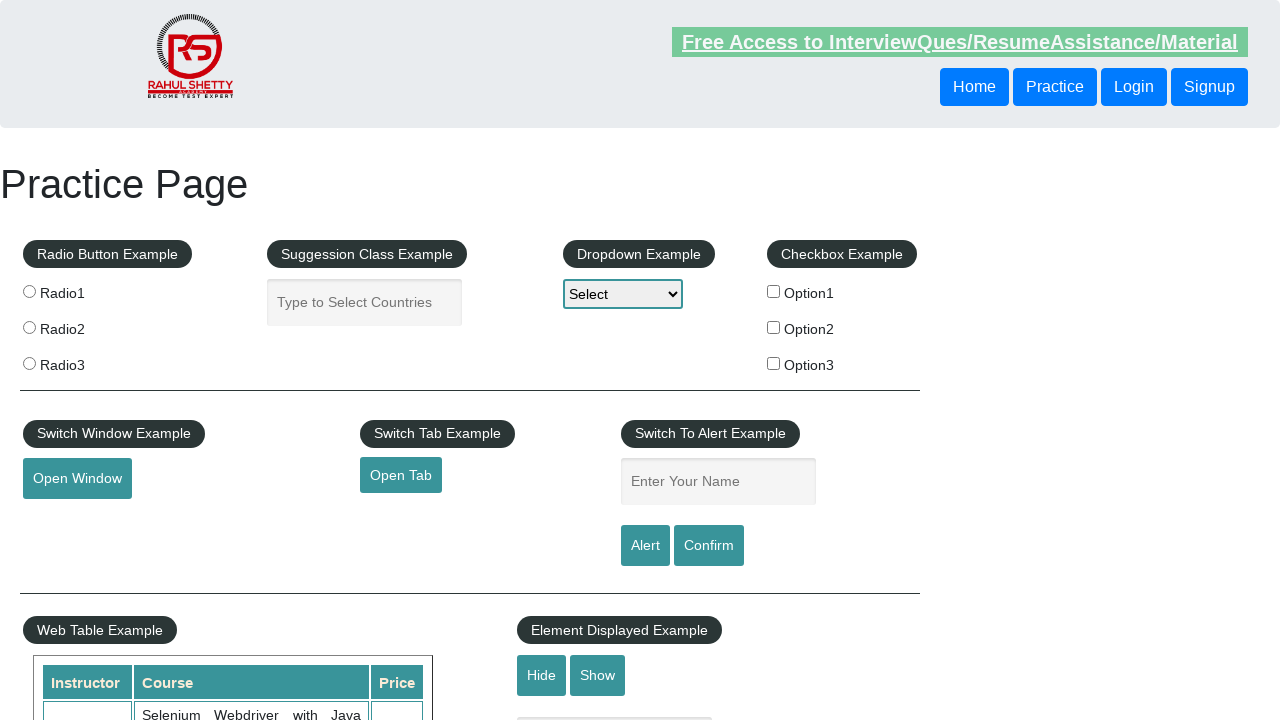

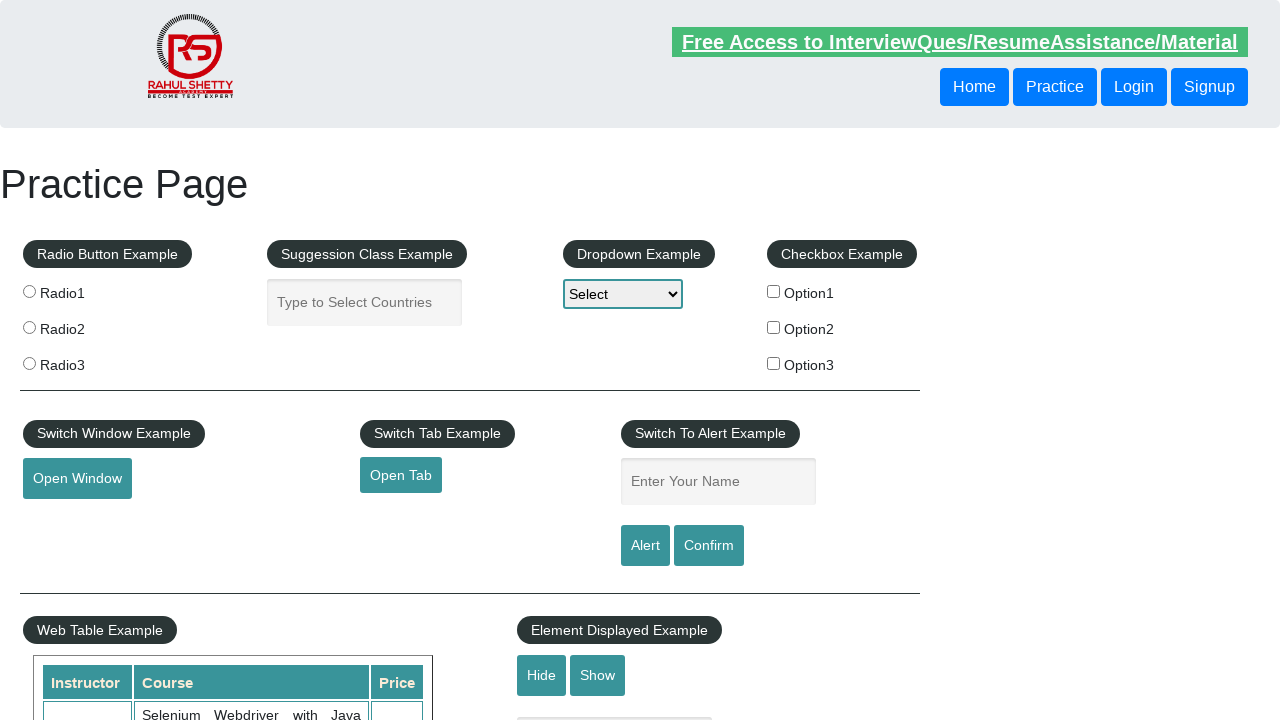